Calculates the sum of two numbers displayed on the page, selects the result from a dropdown menu, and submits the form

Starting URL: http://suninjuly.github.io/selects1.html

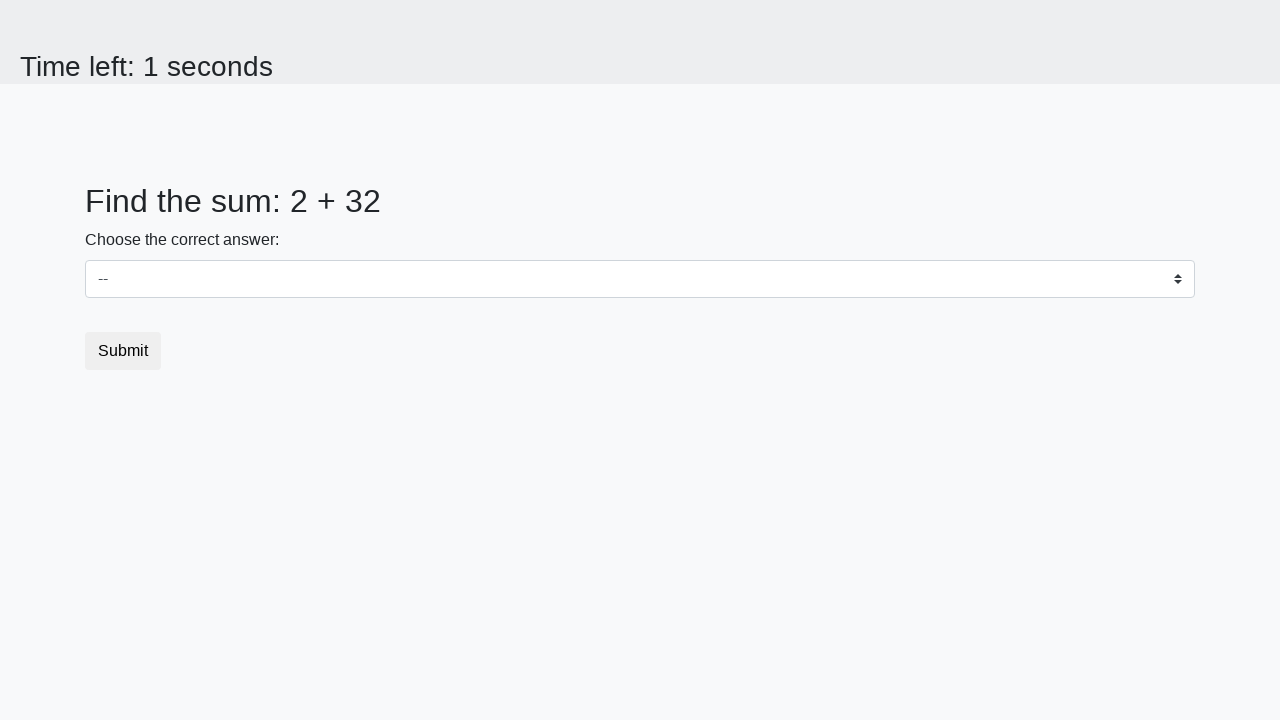

Retrieved first number from #num1 element
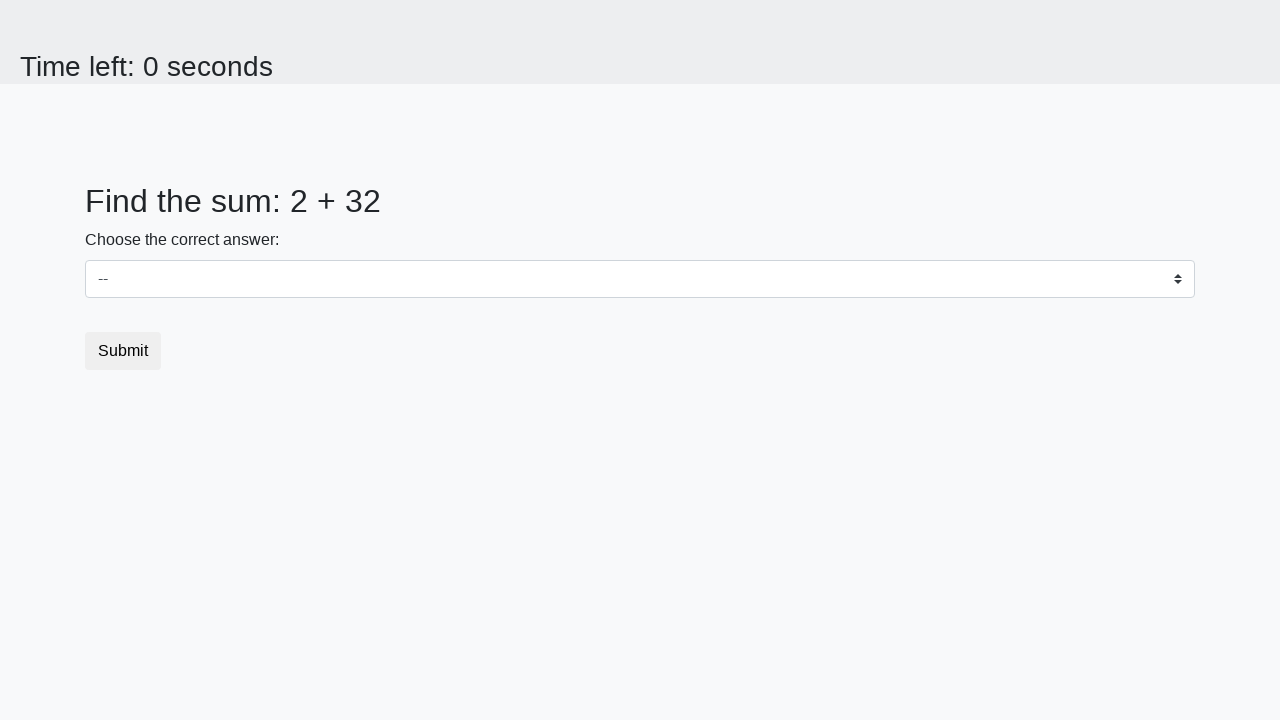

Retrieved second number from #num2 element
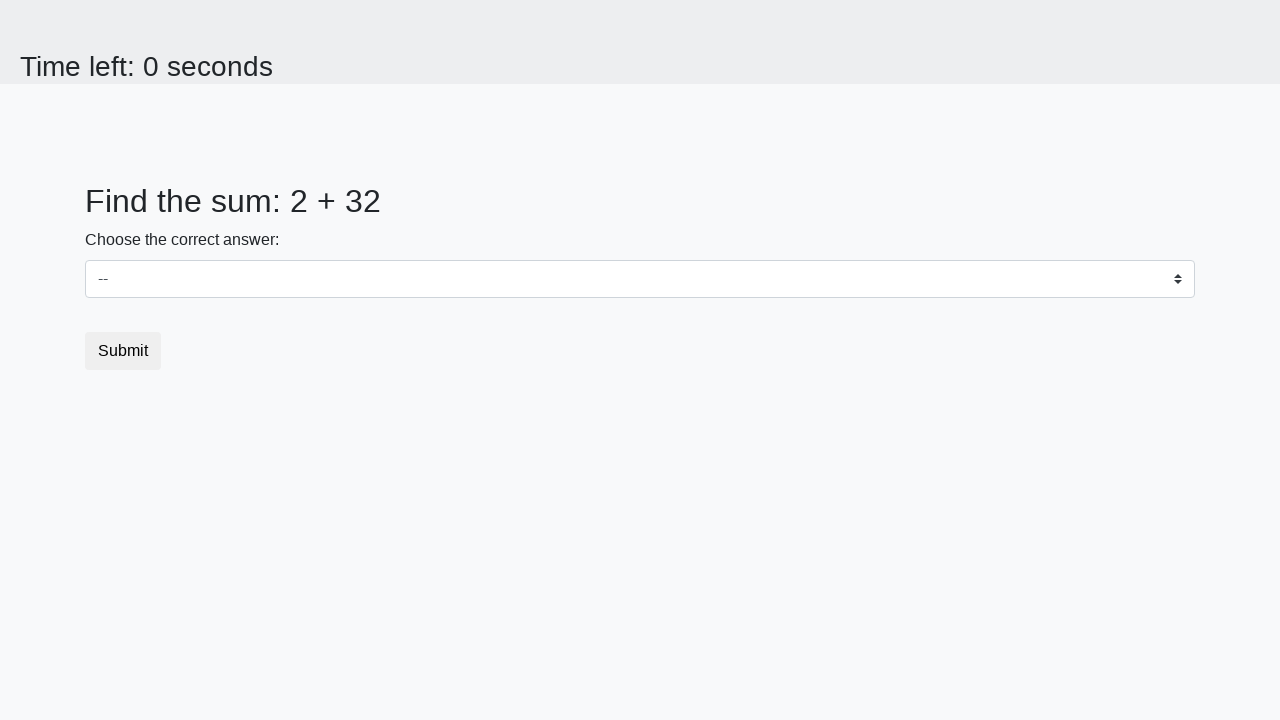

Calculated sum of 2 + 32 = 34
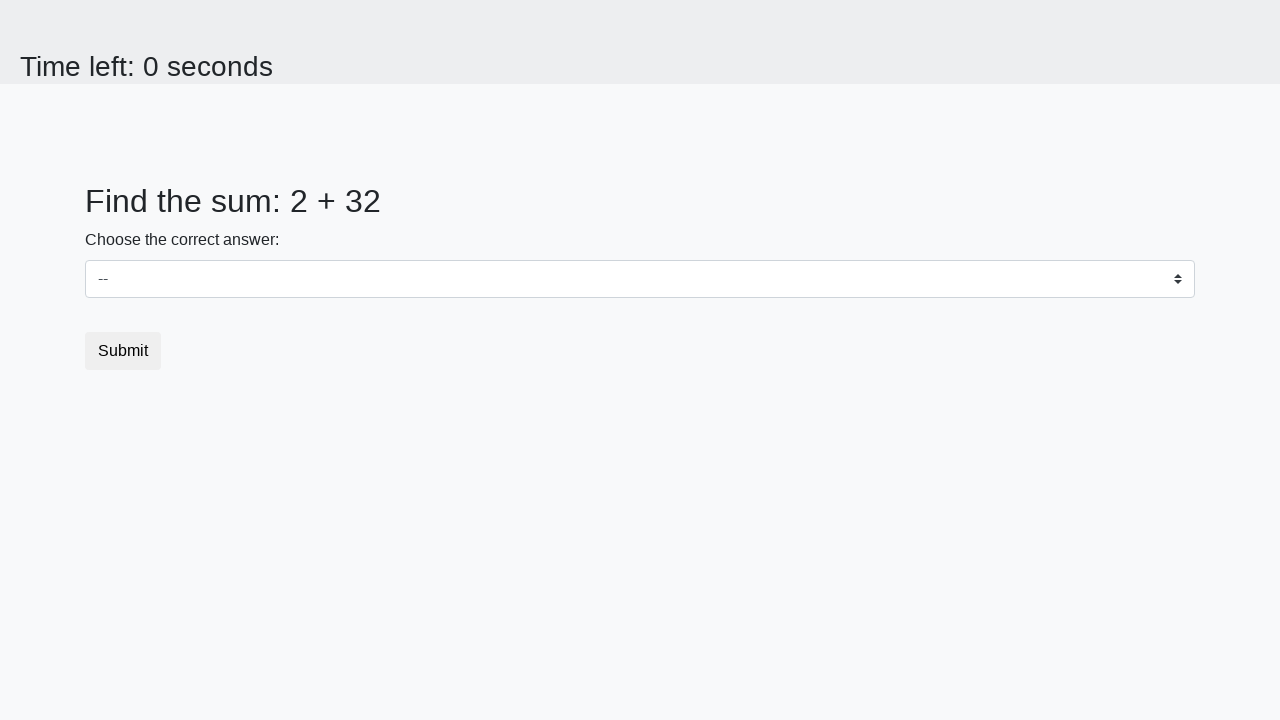

Selected sum value 34 from dropdown menu on select
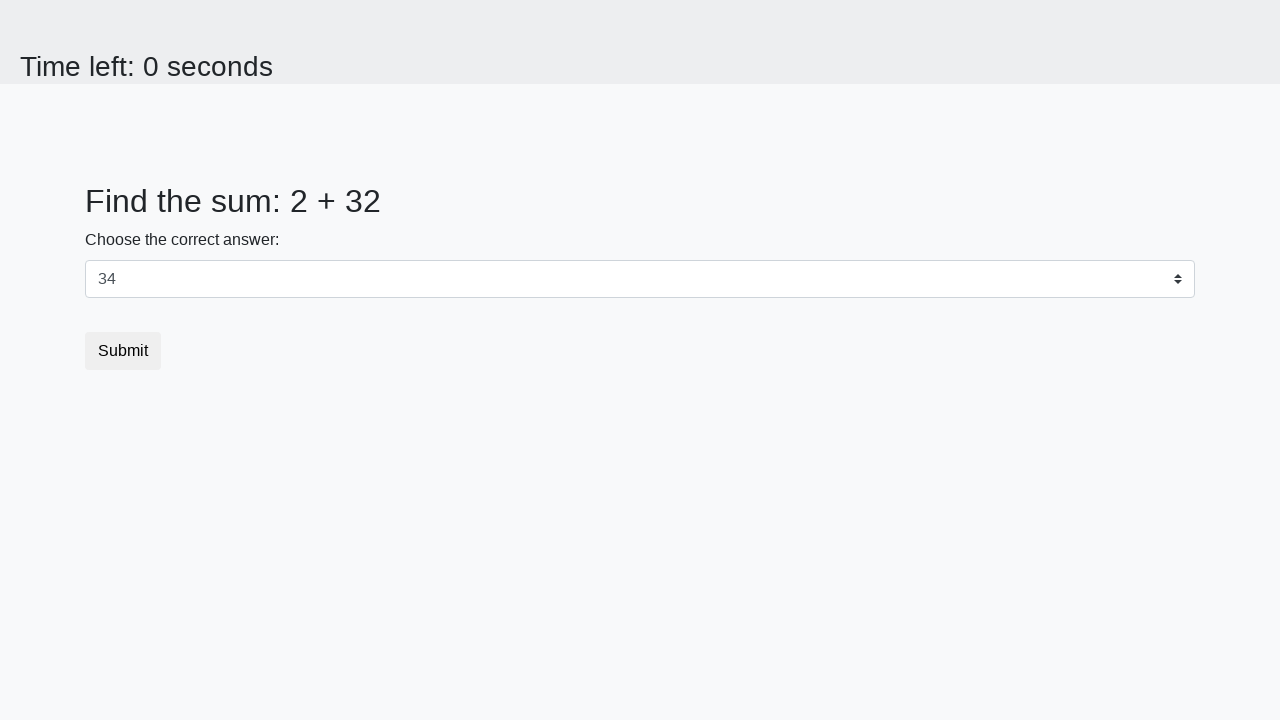

Clicked submit button to submit form at (123, 351) on button
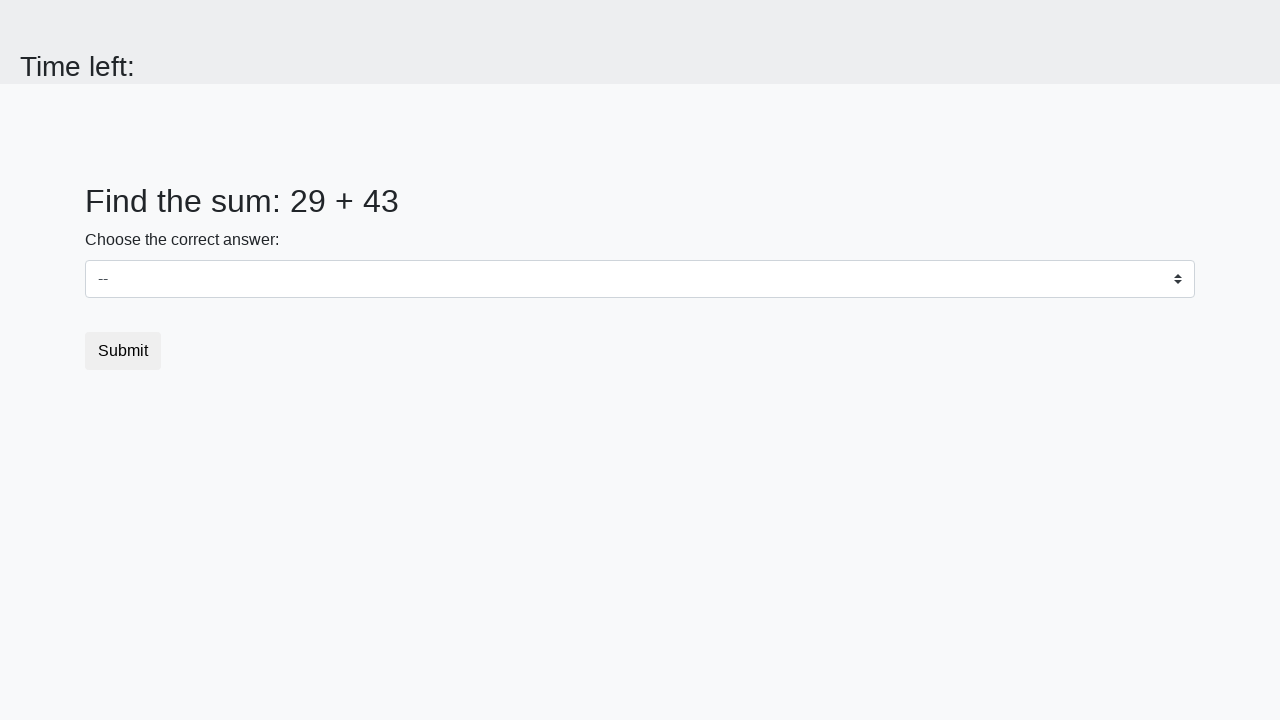

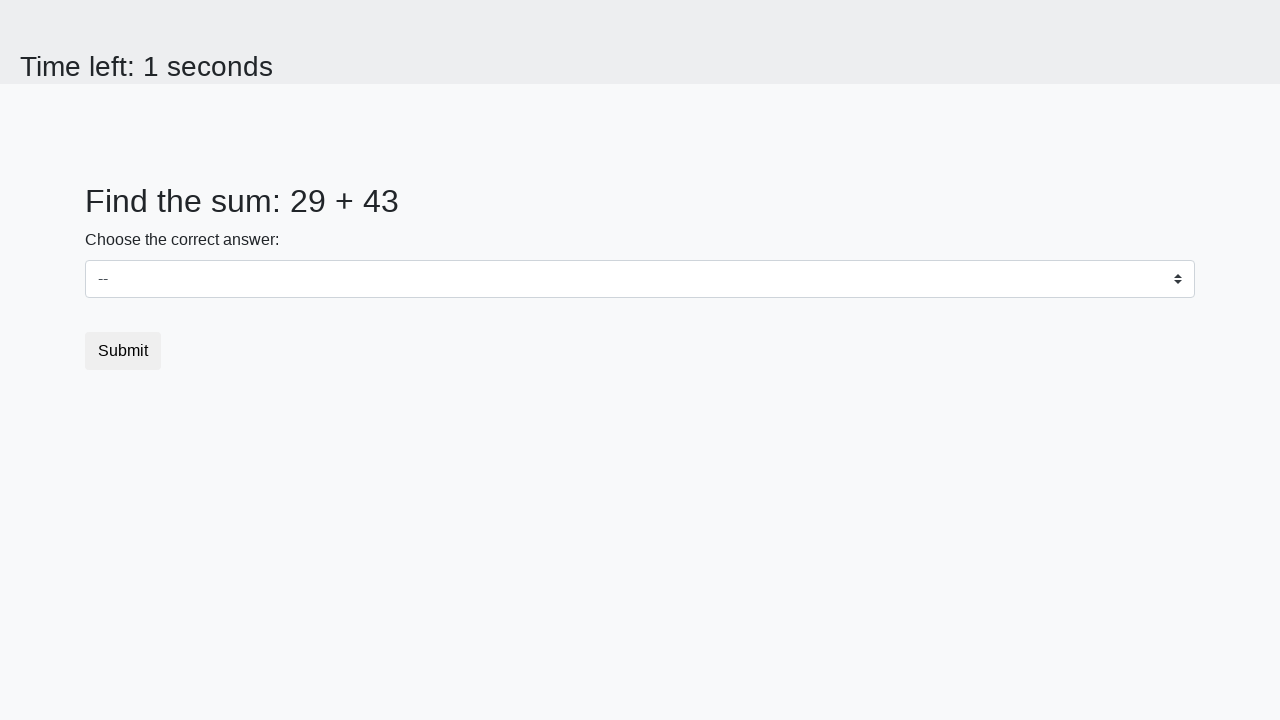